Tests GitHub's advanced search form by filling in search term, repository owner, date filter, and language selection, then submitting the form and waiting for search results to load.

Starting URL: https://github.com/search/advanced

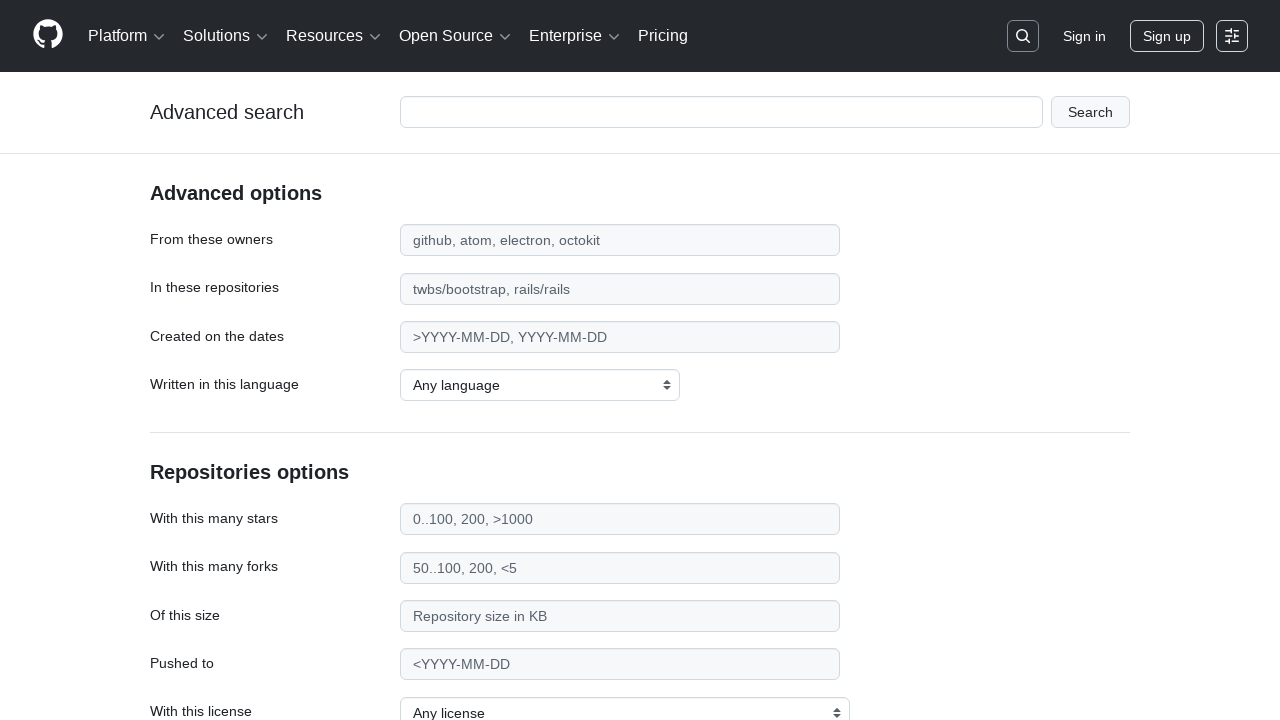

Filled search term field with 'apify-js' on #adv_code_search input.js-advanced-search-input
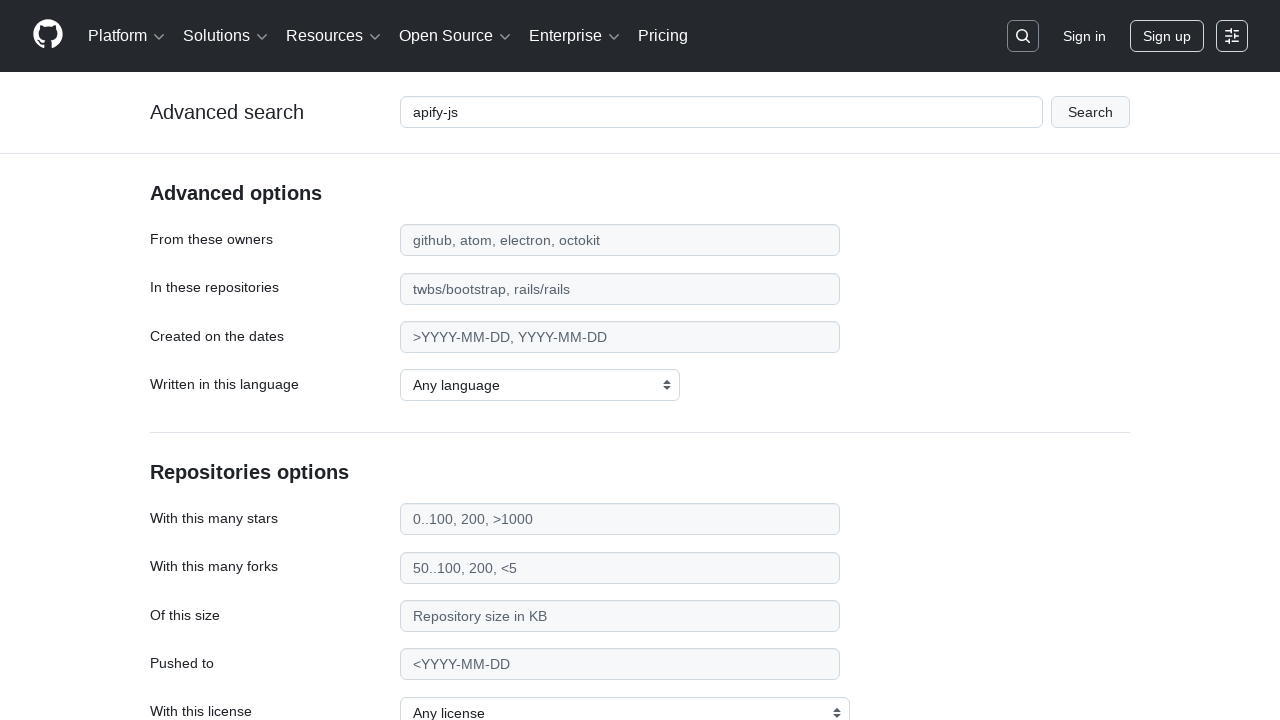

Filled repository owner field with 'apify' on #search_from
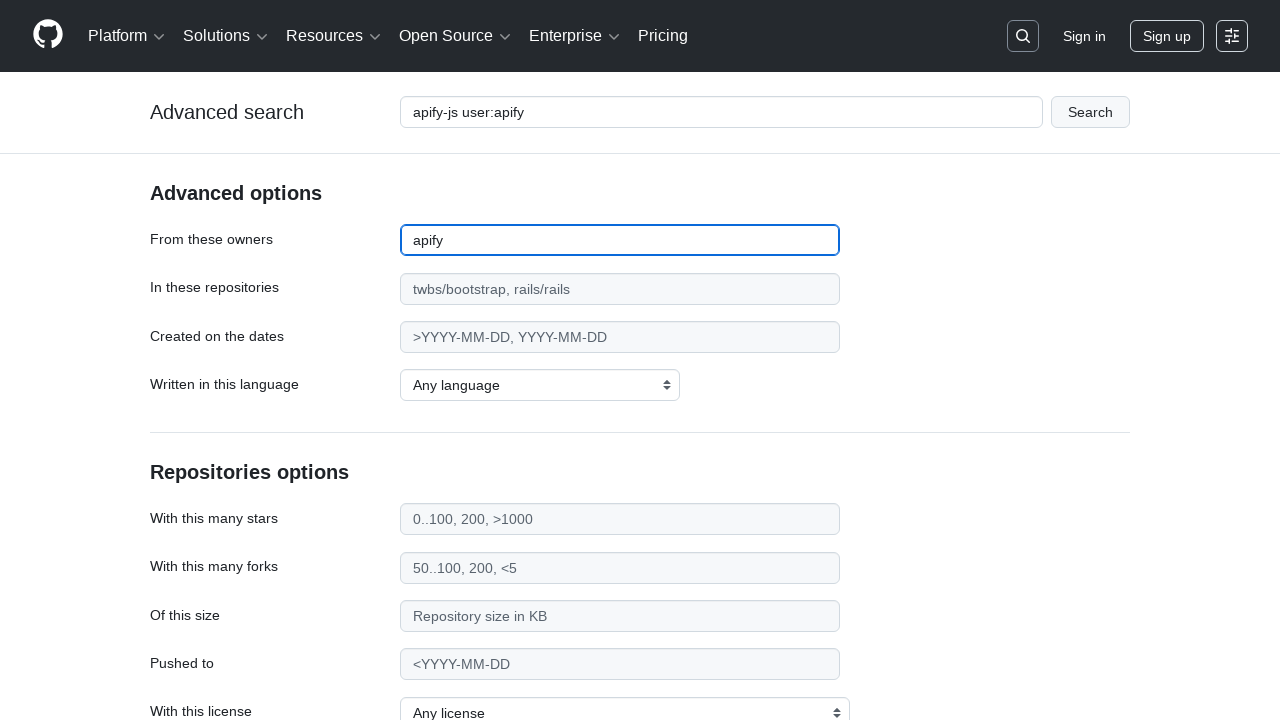

Filled date filter field with '>2015' on #search_date
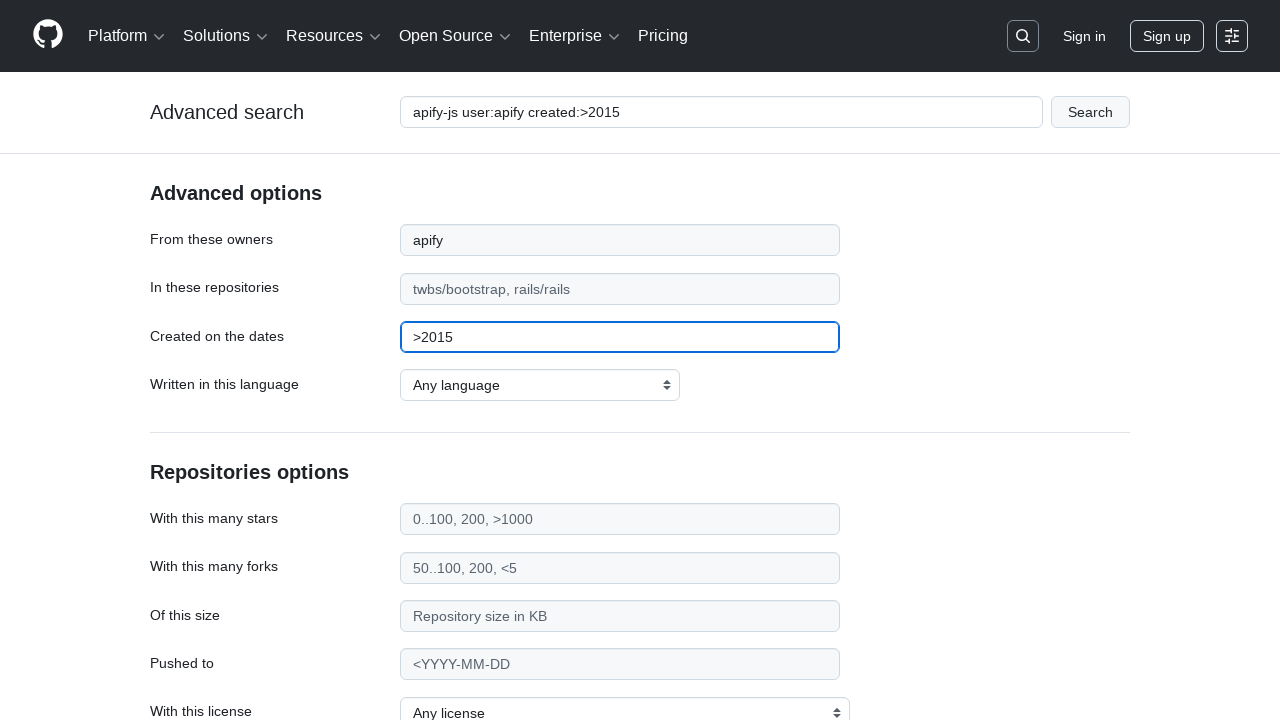

Selected 'JavaScript' from language dropdown on select#search_language
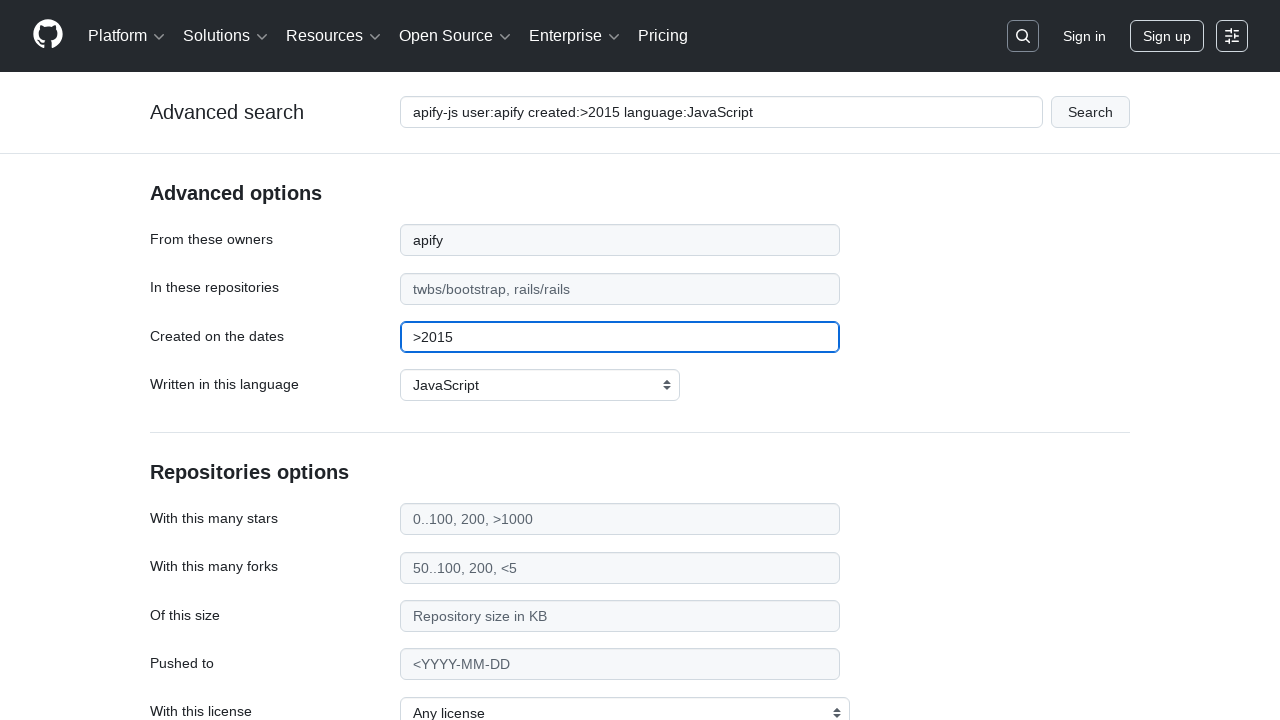

Clicked submit button to perform advanced search at (1090, 112) on #adv_code_search button[type="submit"]
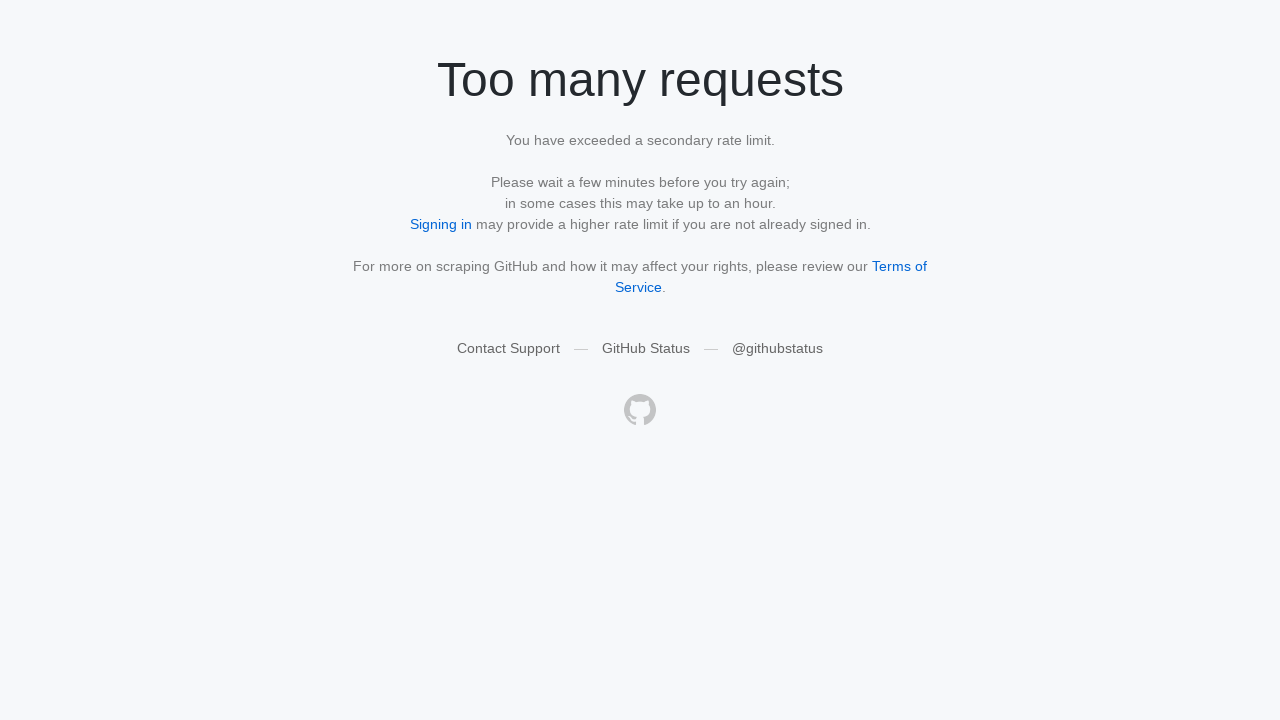

Waited for search results page to load (networkidle)
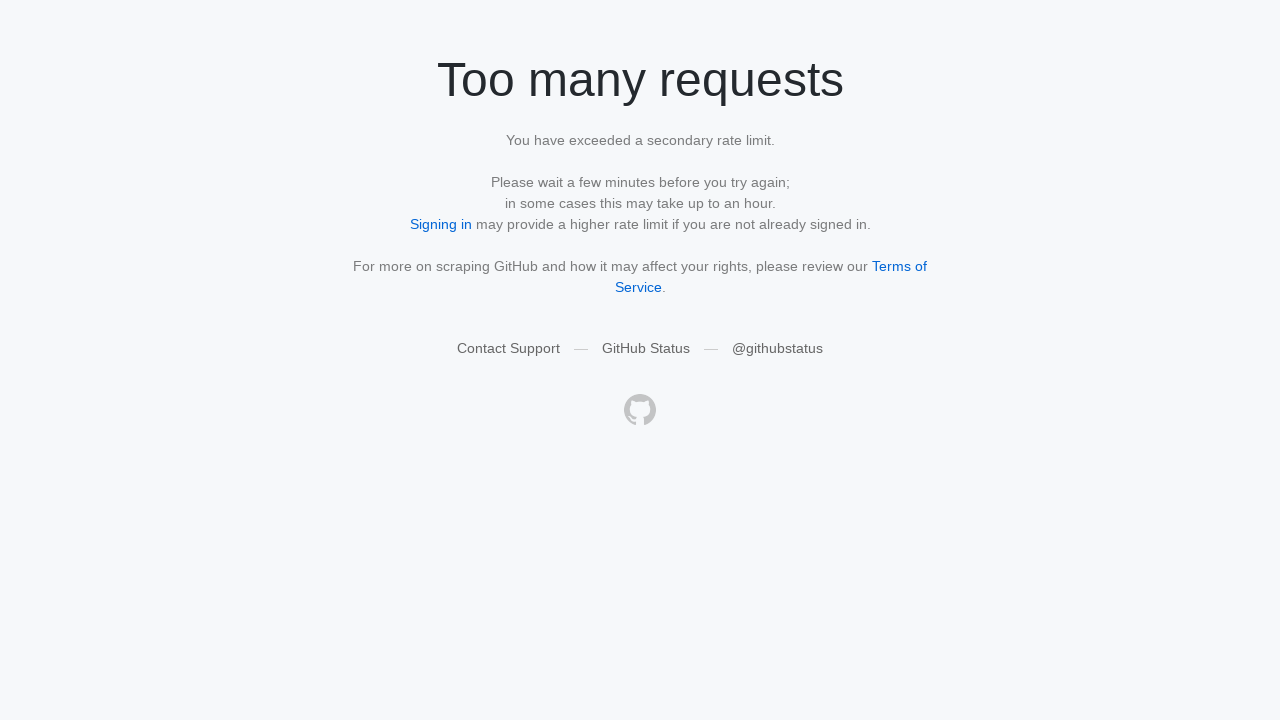

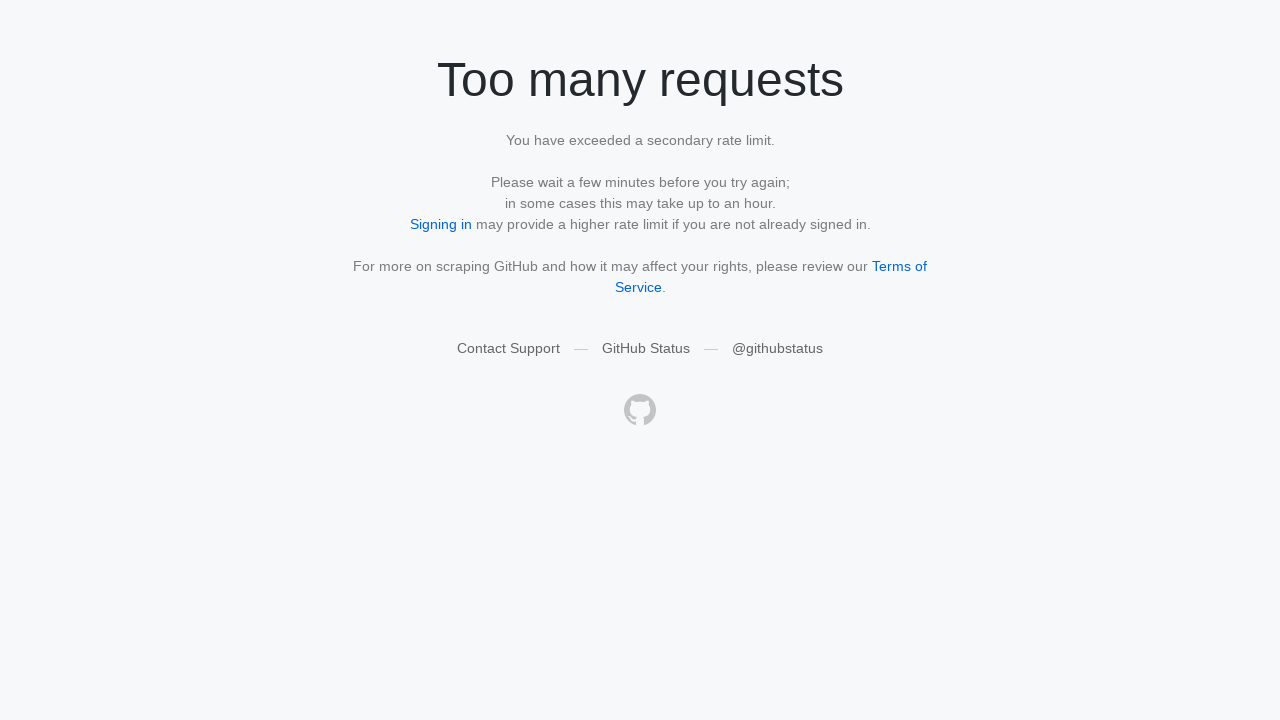